Tests the CFE government tender search portal by entering a procedure number in the search field, clicking the search button, and verifying that results are displayed in a table.

Starting URL: https://msc.cfe.mx/Aplicaciones/NCFE/Concursos/

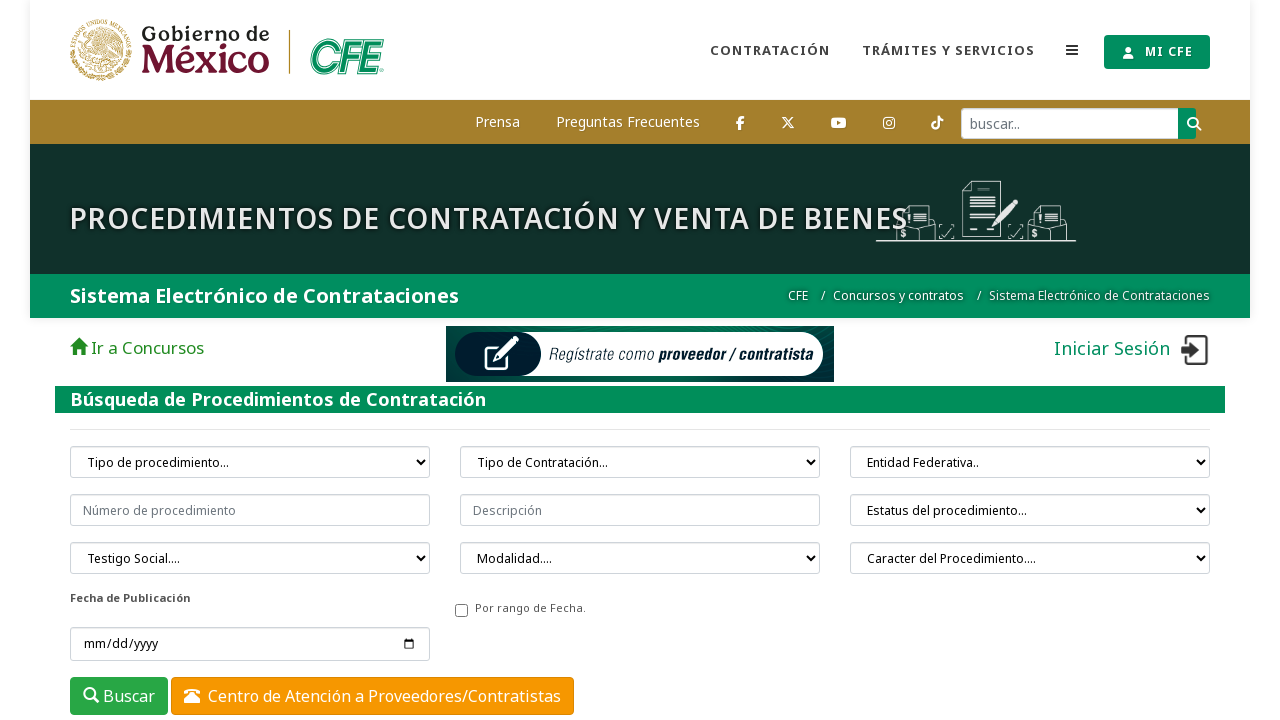

Waited for procedure number search field to be visible
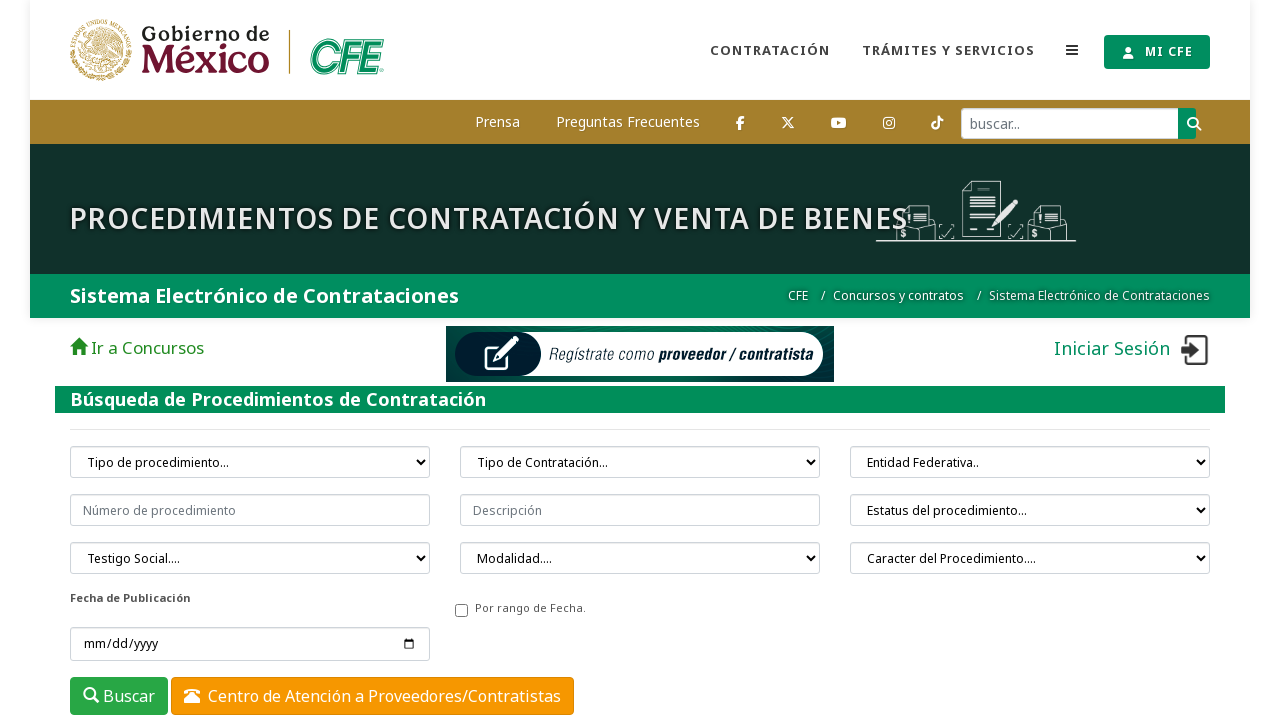

Filled procedure number search field with 'CFE-0201' on input[placeholder="Número de procedimiento"]
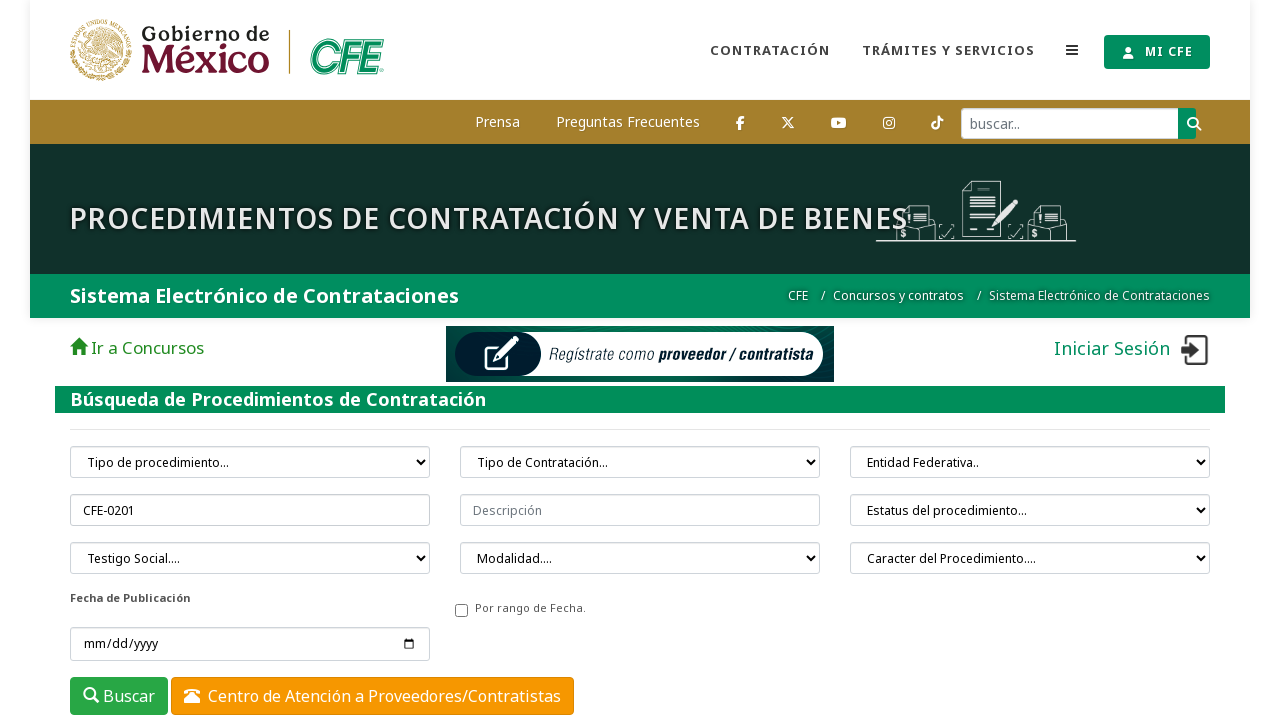

Clicked the search button at (119, 696) on button.btn.btn-success
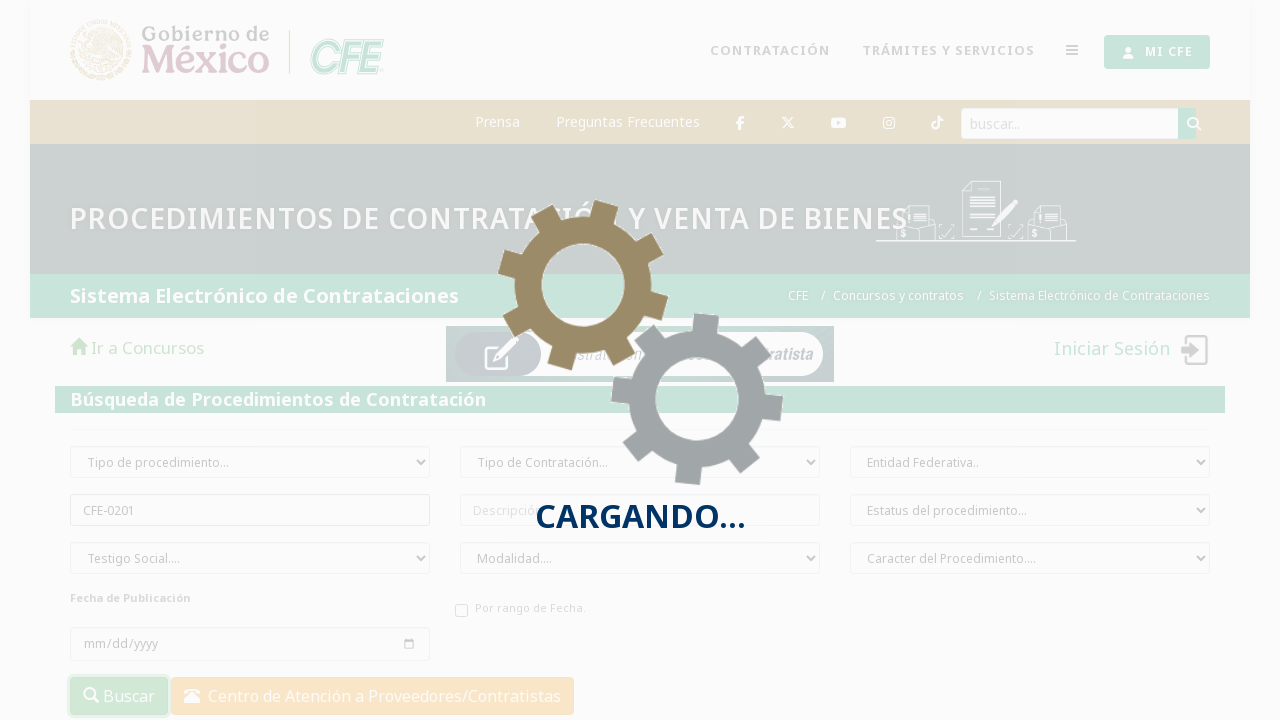

Results table loaded with data rows
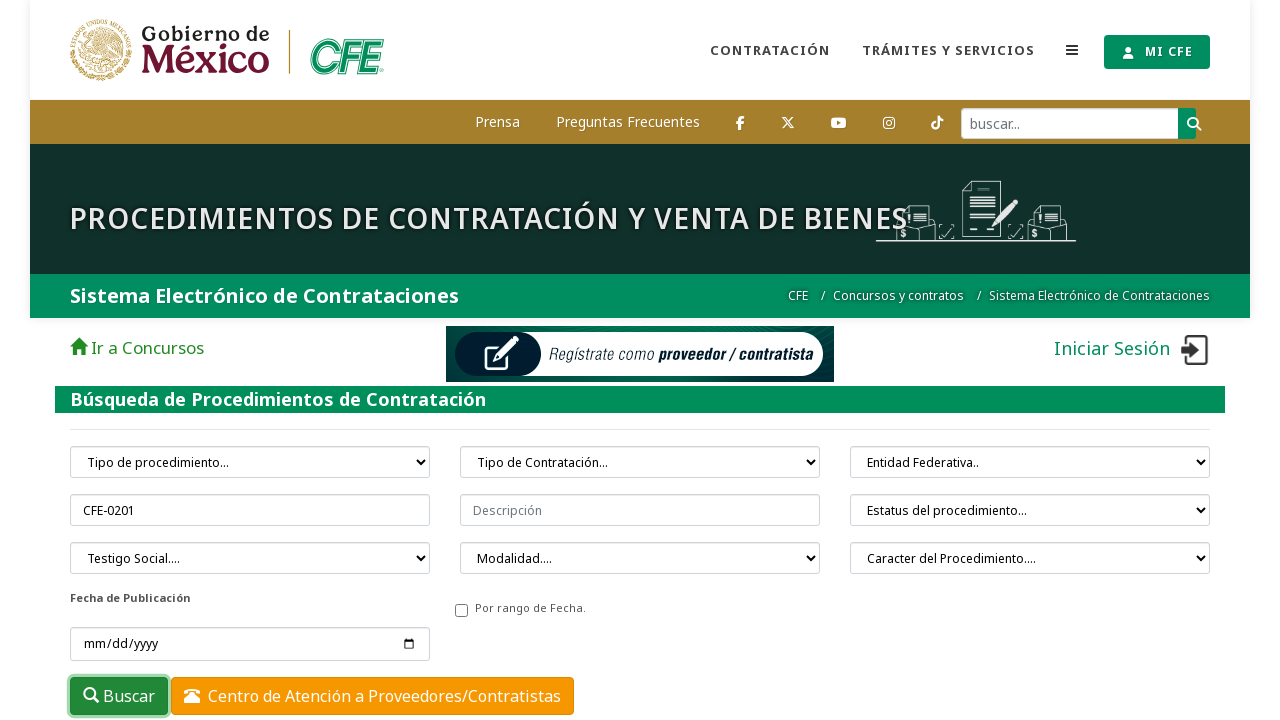

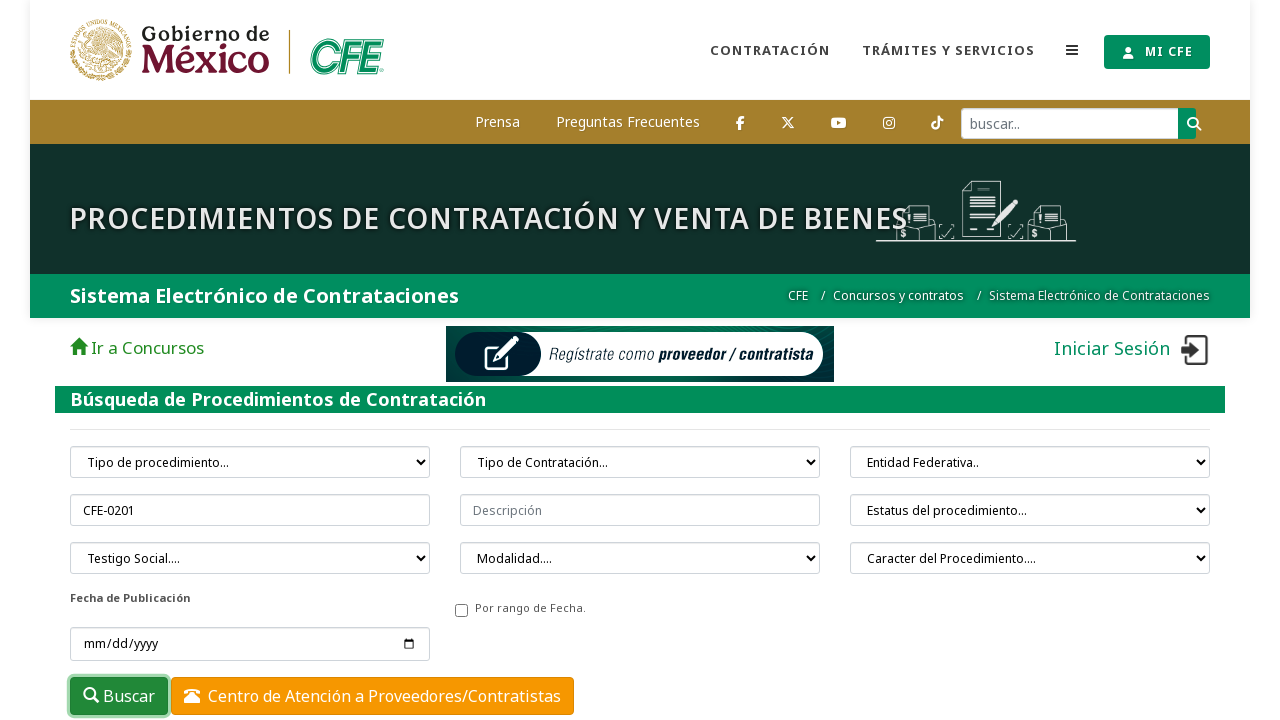